Tests navigation to the About Us page by clicking the About Us link and verifying the page loads correctly

Starting URL: https://parabank.parasoft.com/parabank/index.htm

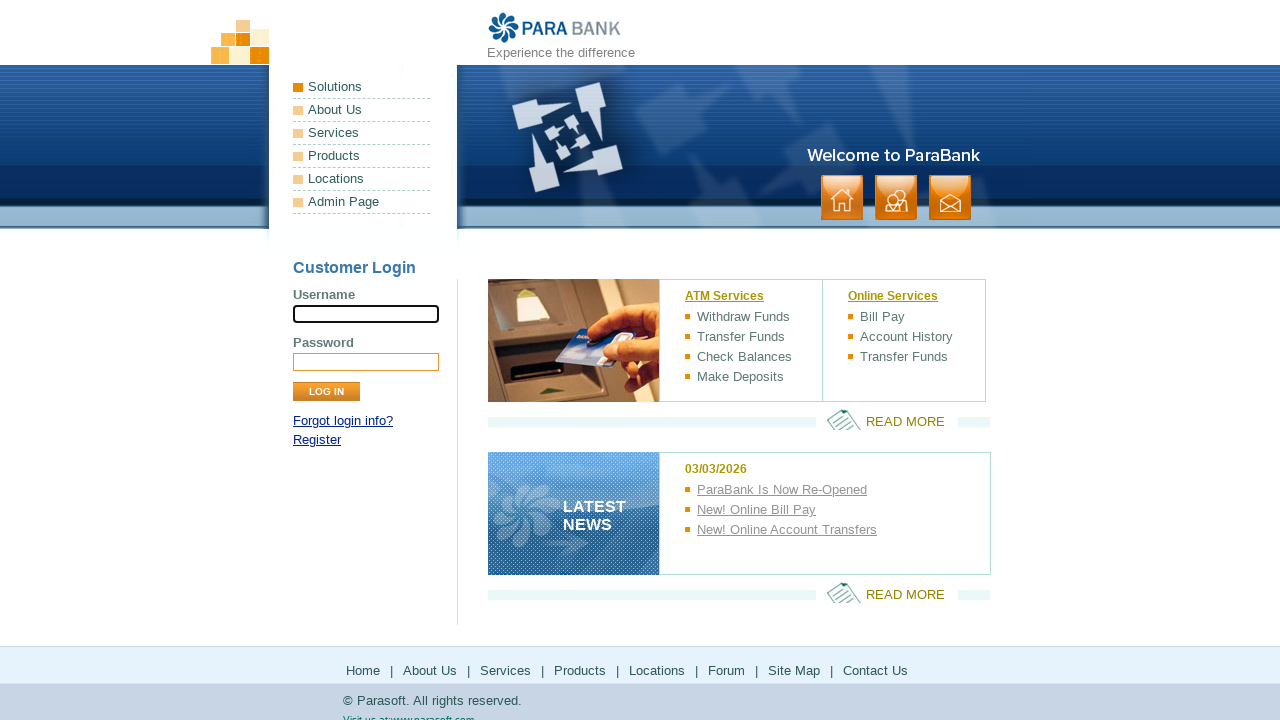

Clicked on the About Us link at (362, 110) on text=About Us
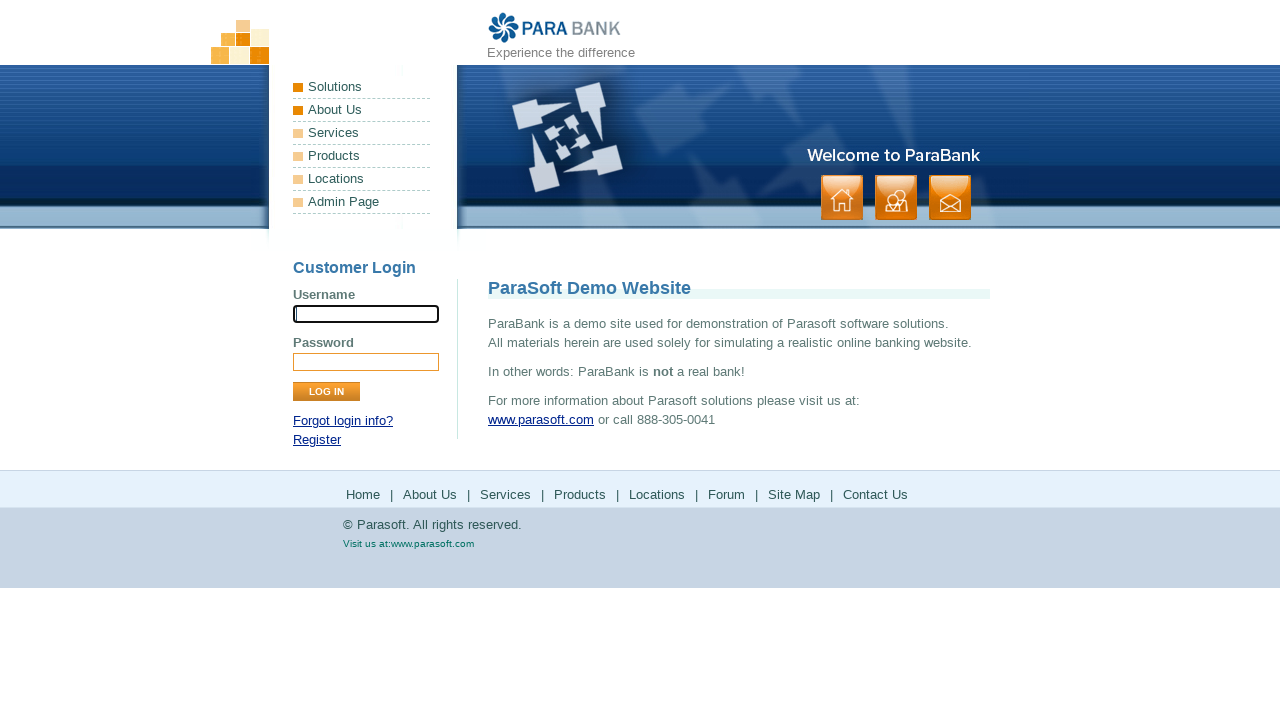

About Us page loaded successfully
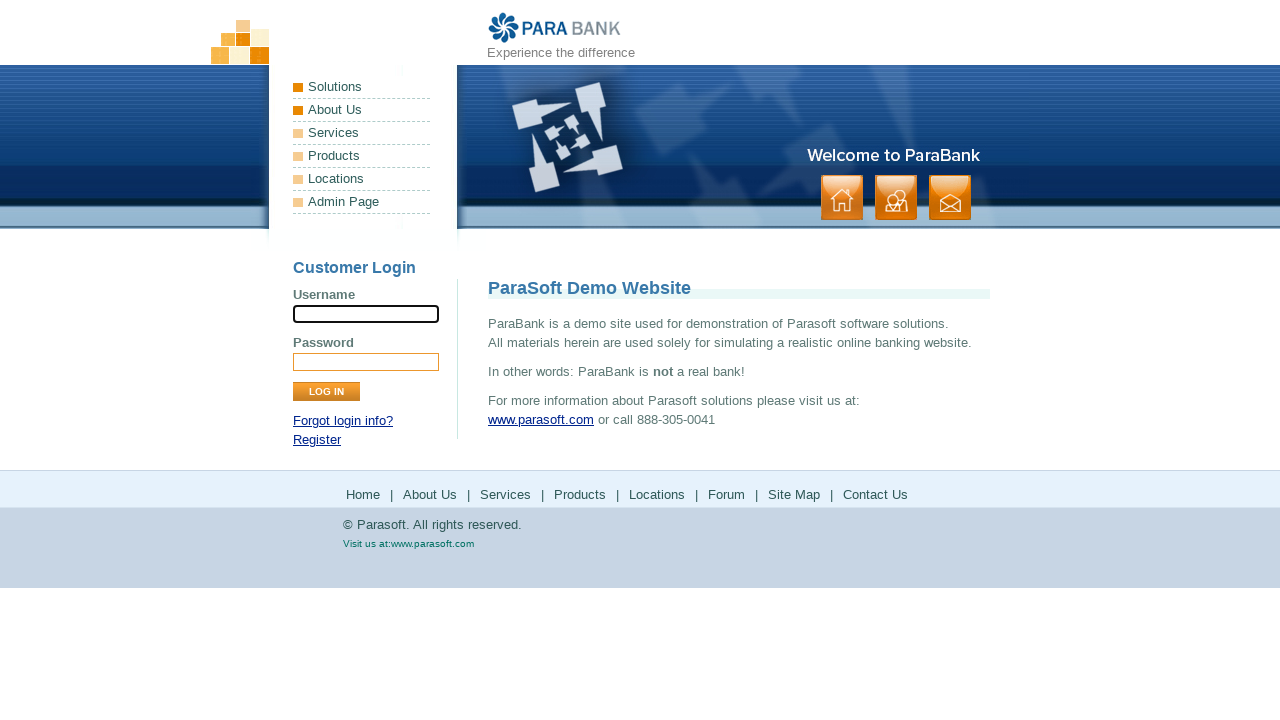

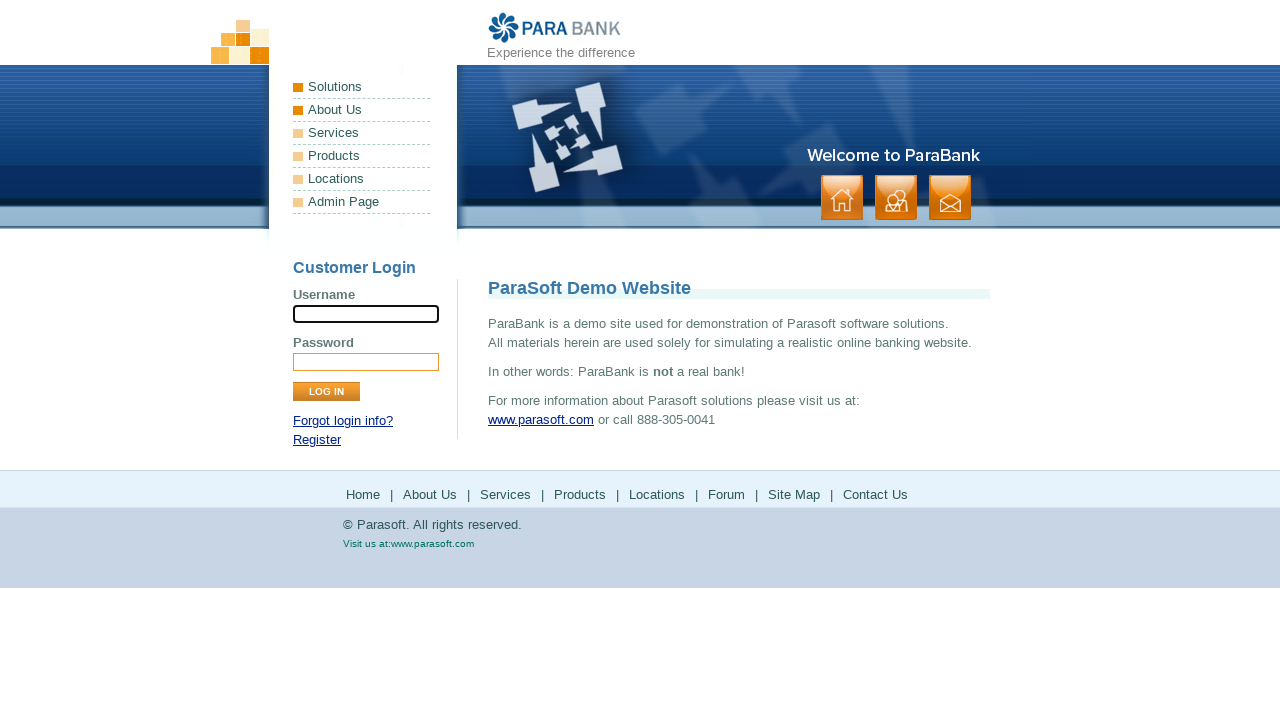